Tests that the Clear completed button is hidden when there are no completed items

Starting URL: https://demo.playwright.dev/todomvc

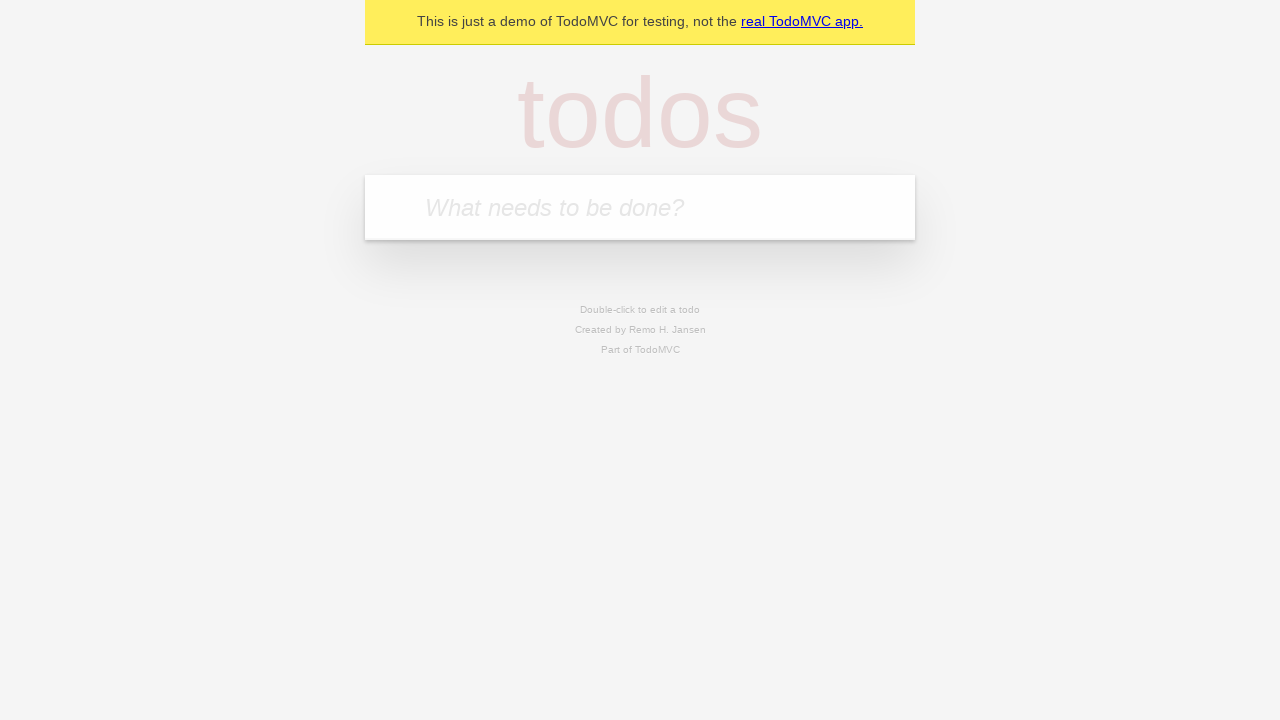

Filled todo input with 'buy some cheese' on internal:attr=[placeholder="What needs to be done?"i]
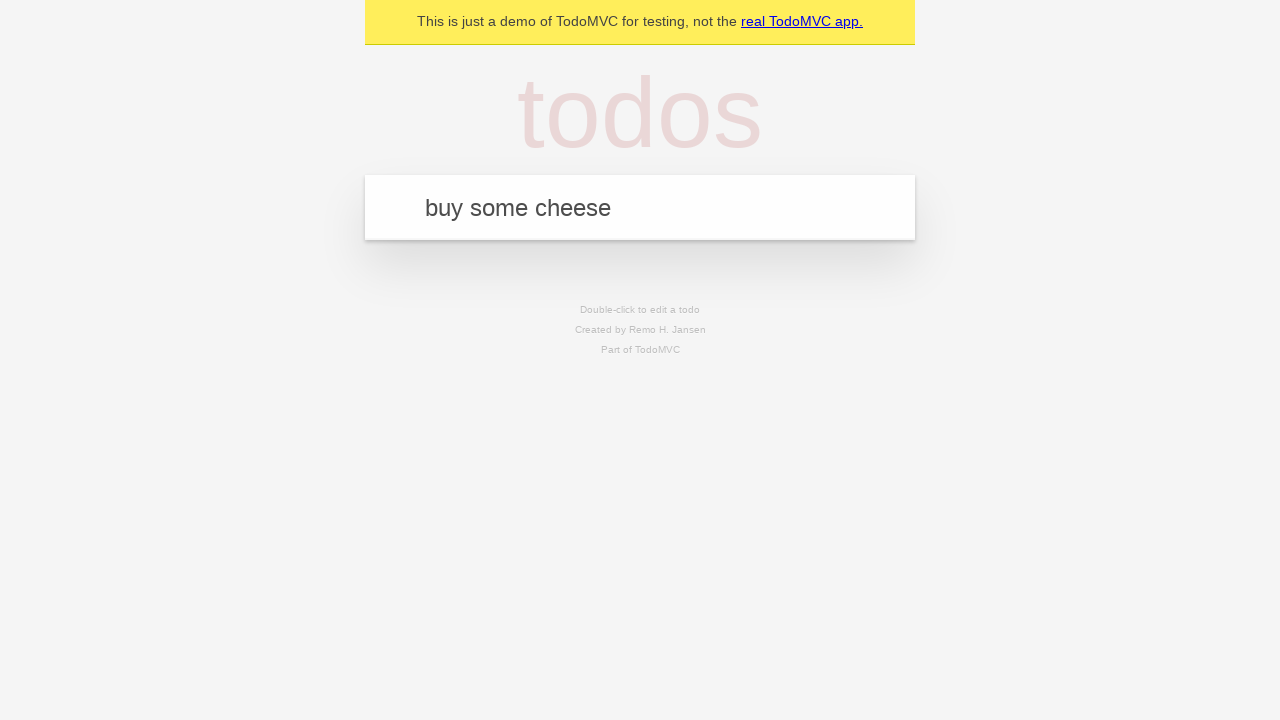

Pressed Enter to create first todo on internal:attr=[placeholder="What needs to be done?"i]
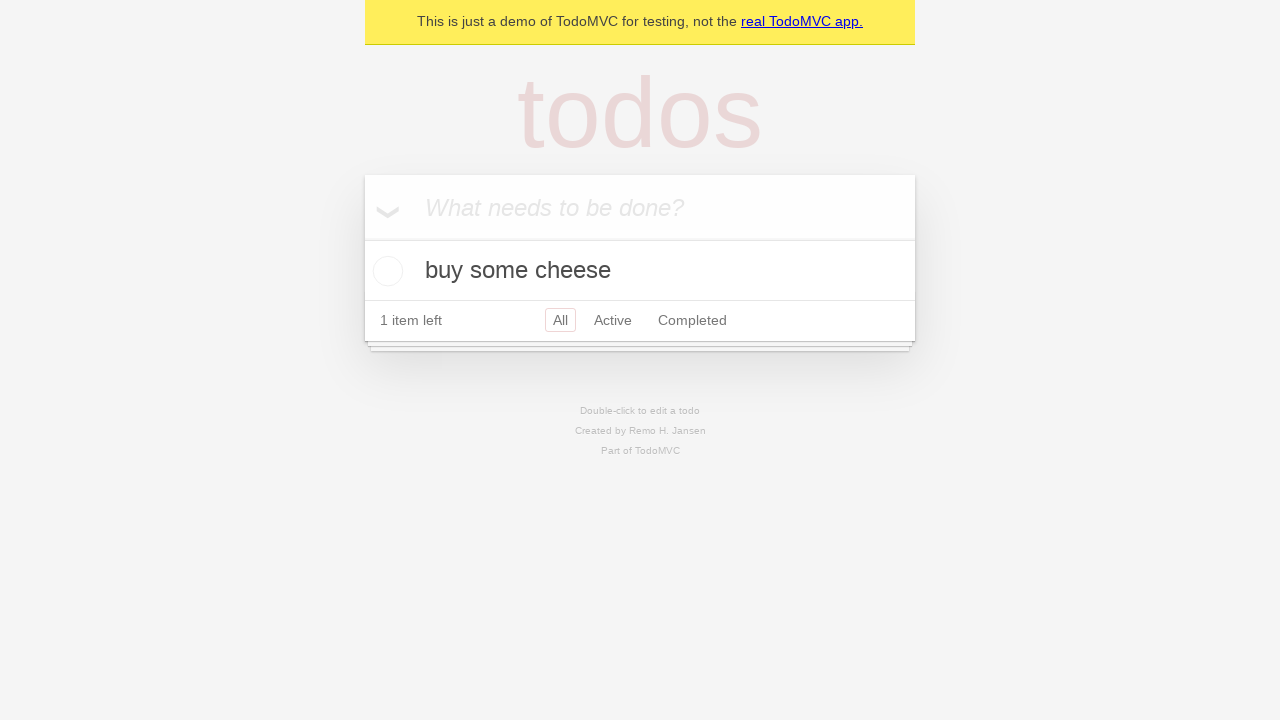

Filled todo input with 'feed the cat' on internal:attr=[placeholder="What needs to be done?"i]
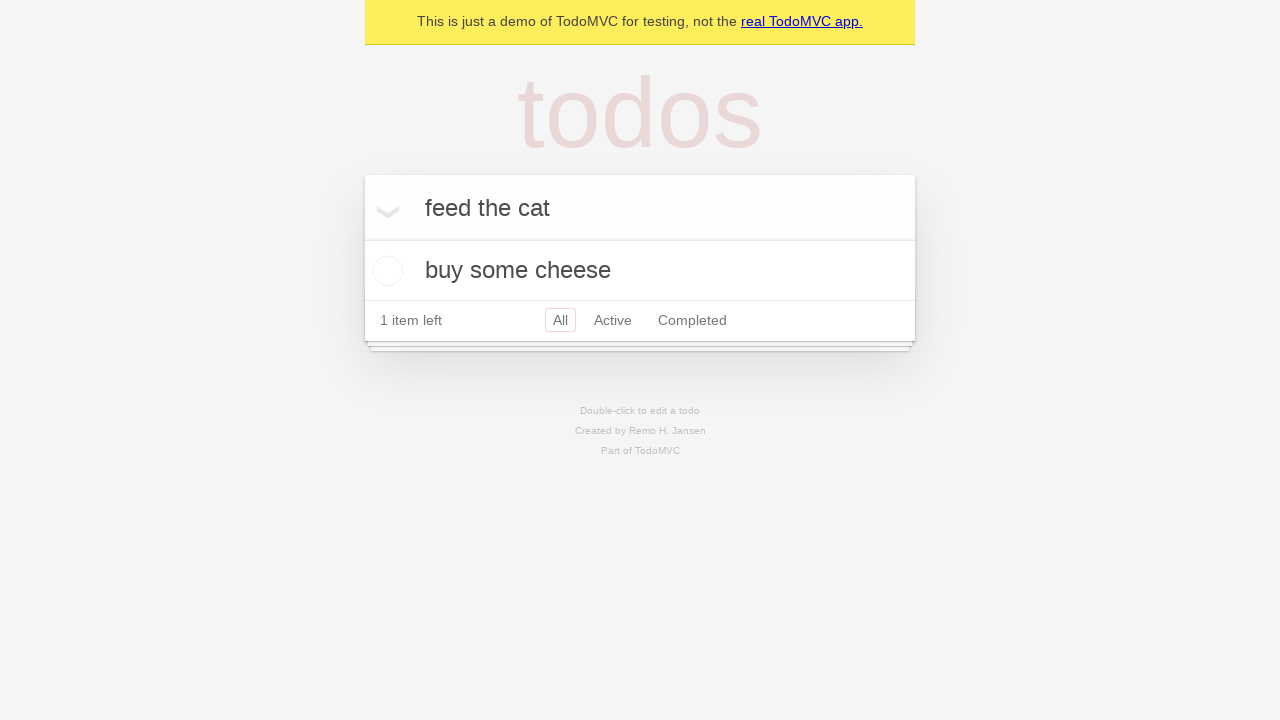

Pressed Enter to create second todo on internal:attr=[placeholder="What needs to be done?"i]
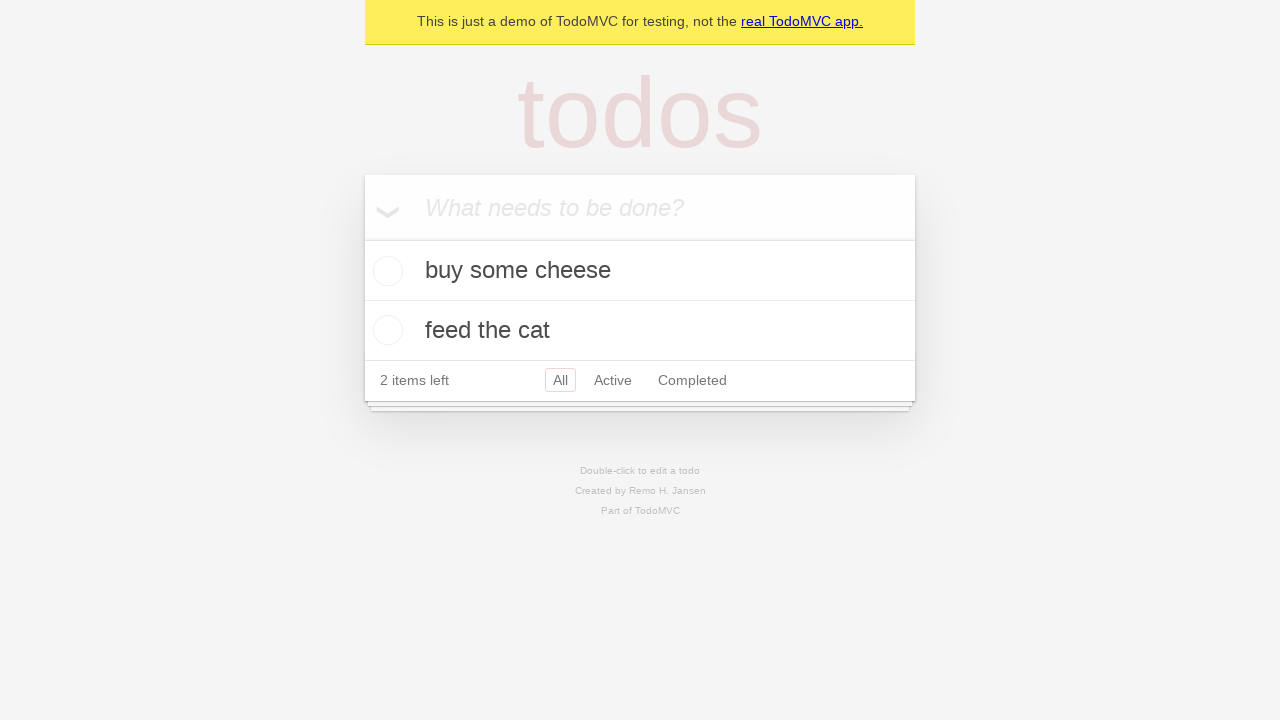

Filled todo input with 'book a doctors appointment' on internal:attr=[placeholder="What needs to be done?"i]
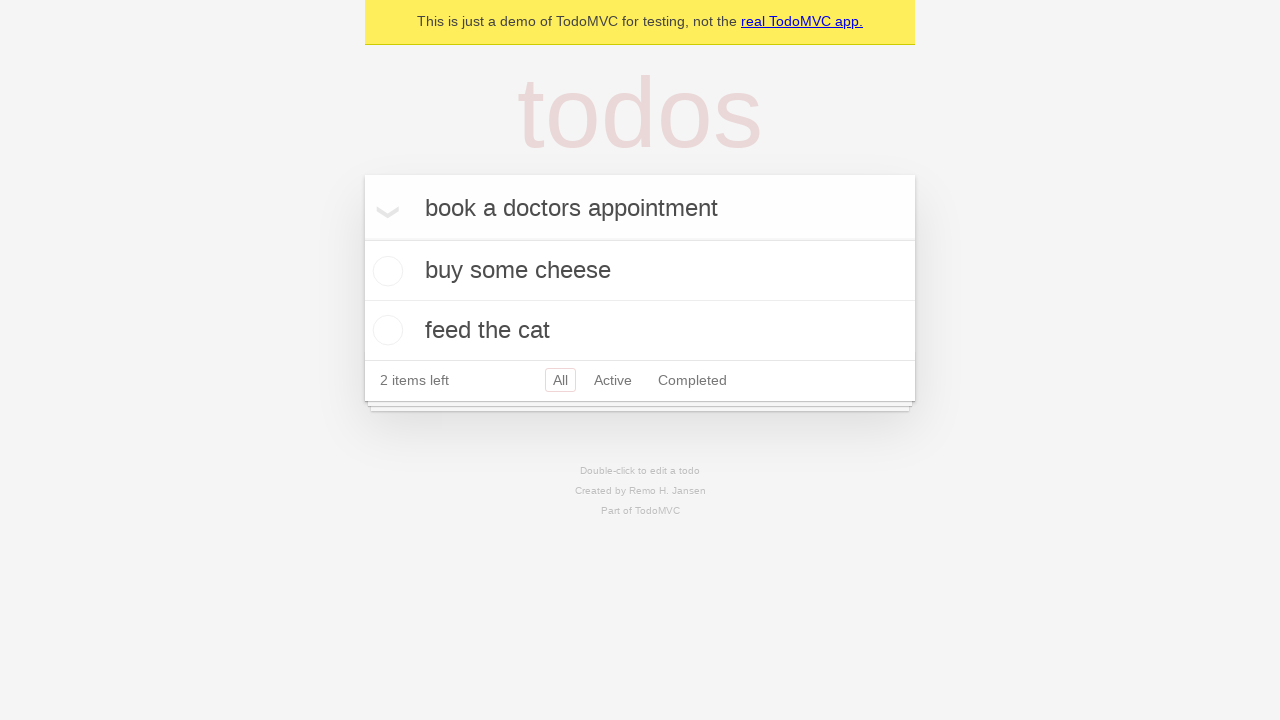

Pressed Enter to create third todo on internal:attr=[placeholder="What needs to be done?"i]
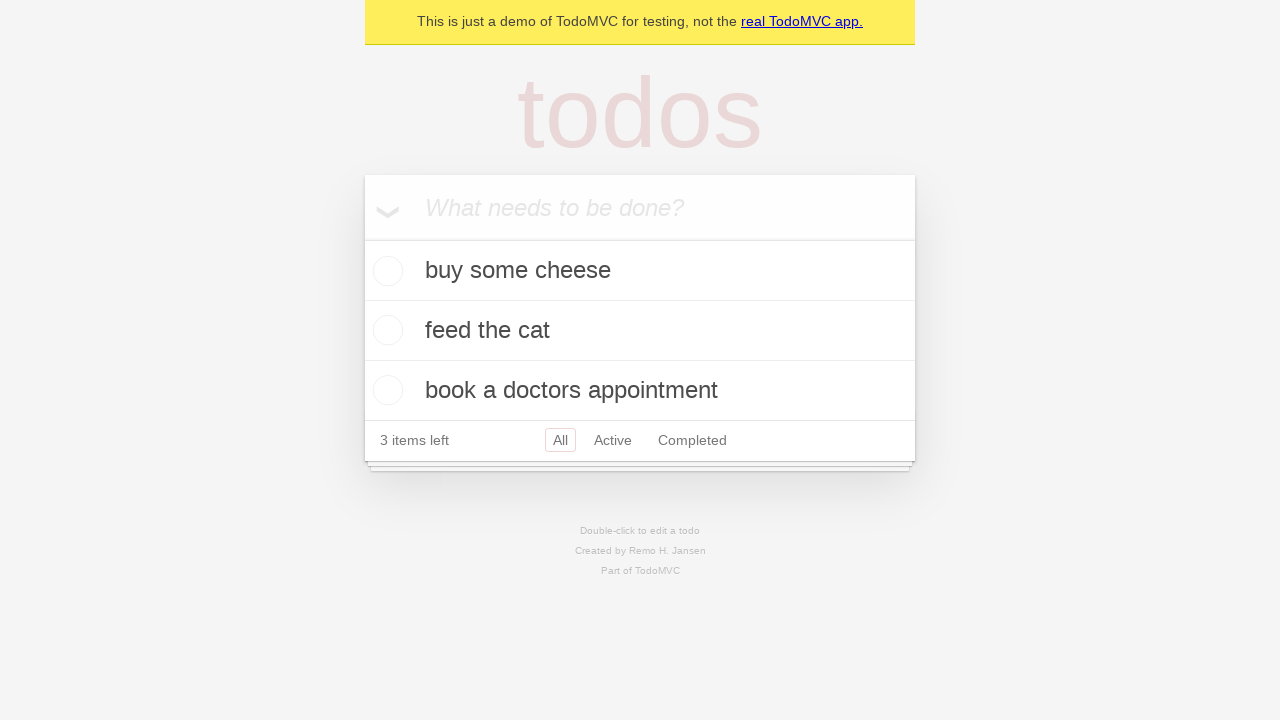

Checked the first todo as completed at (385, 271) on .todo-list li .toggle >> nth=0
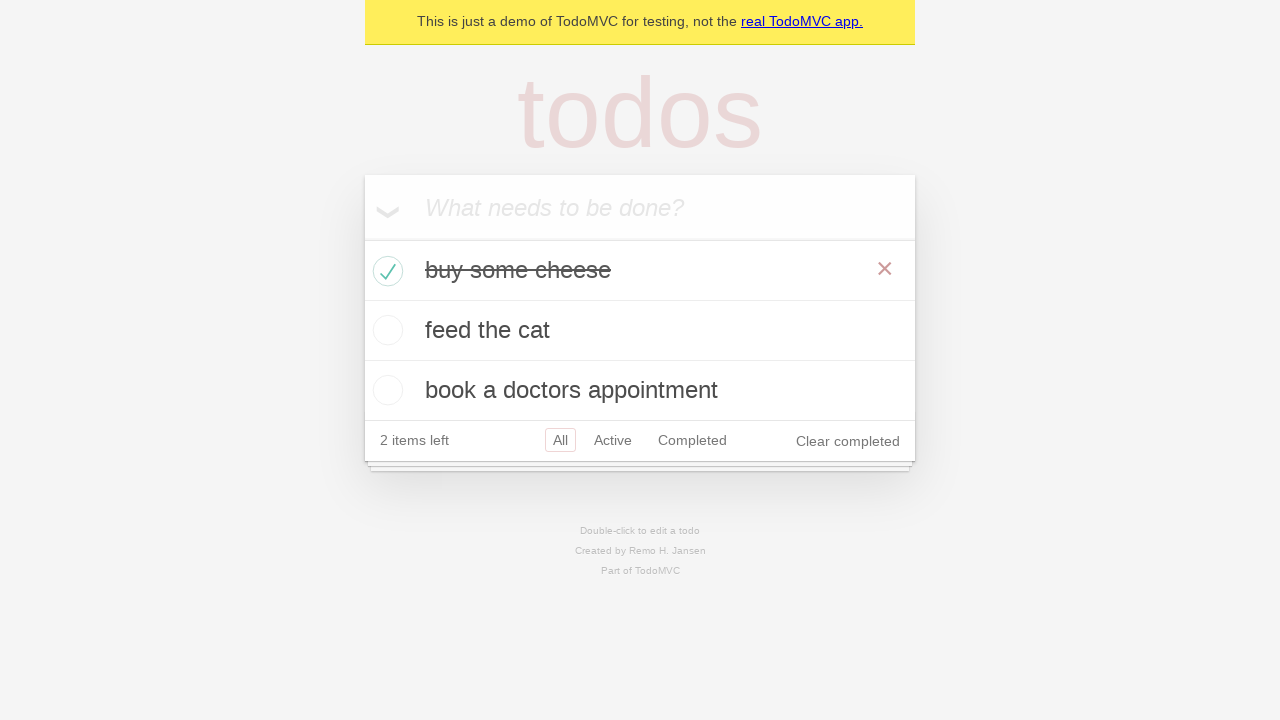

Clicked 'Clear completed' button at (848, 441) on internal:role=button[name="Clear completed"i]
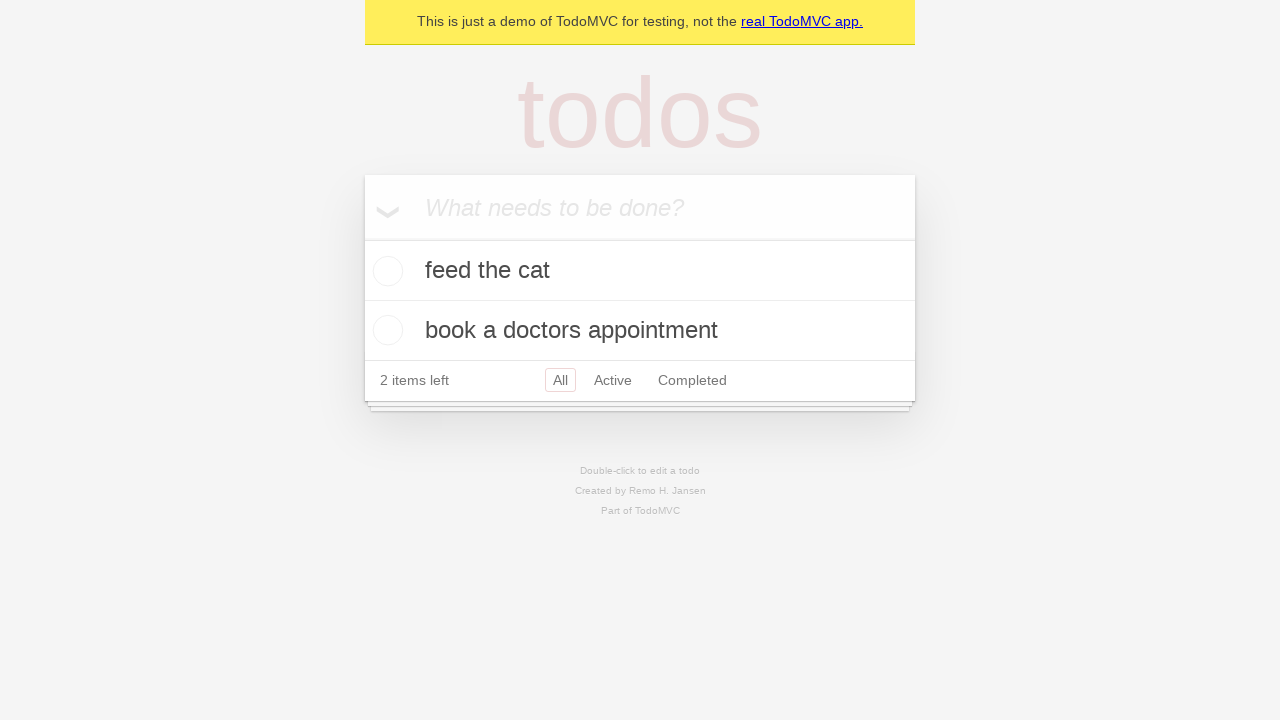

Waited 500ms for Clear completed button to be hidden
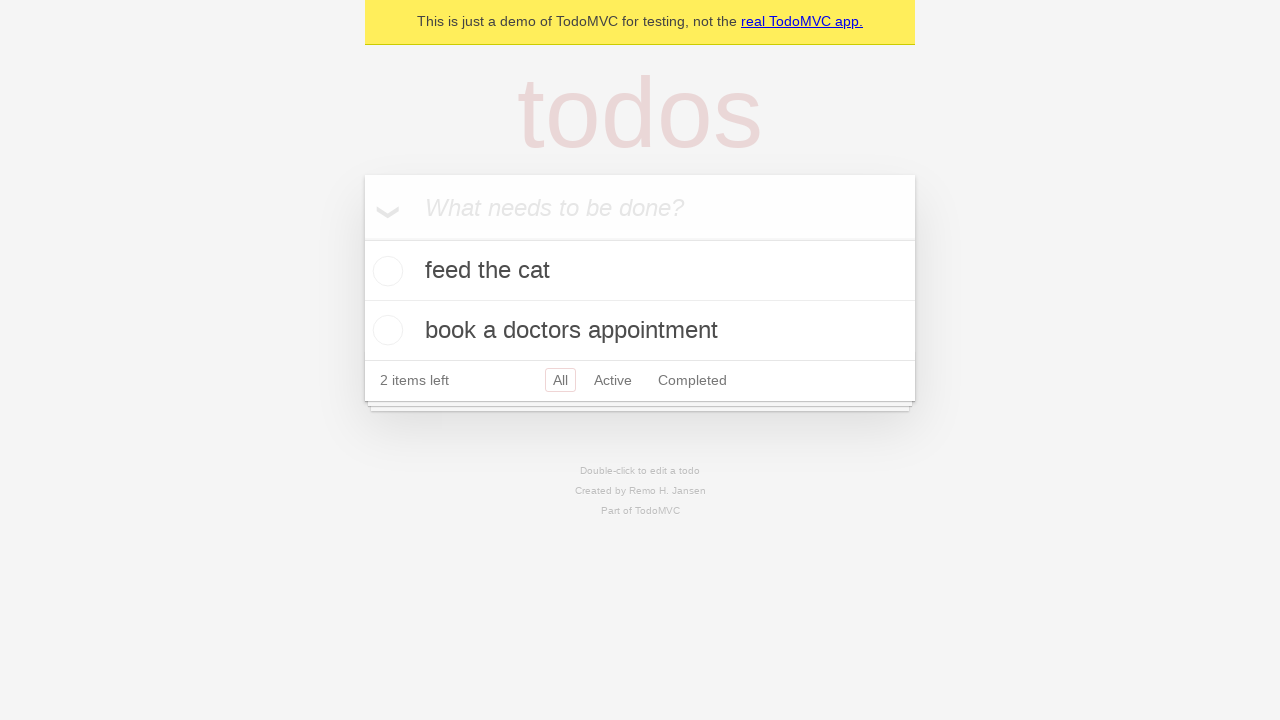

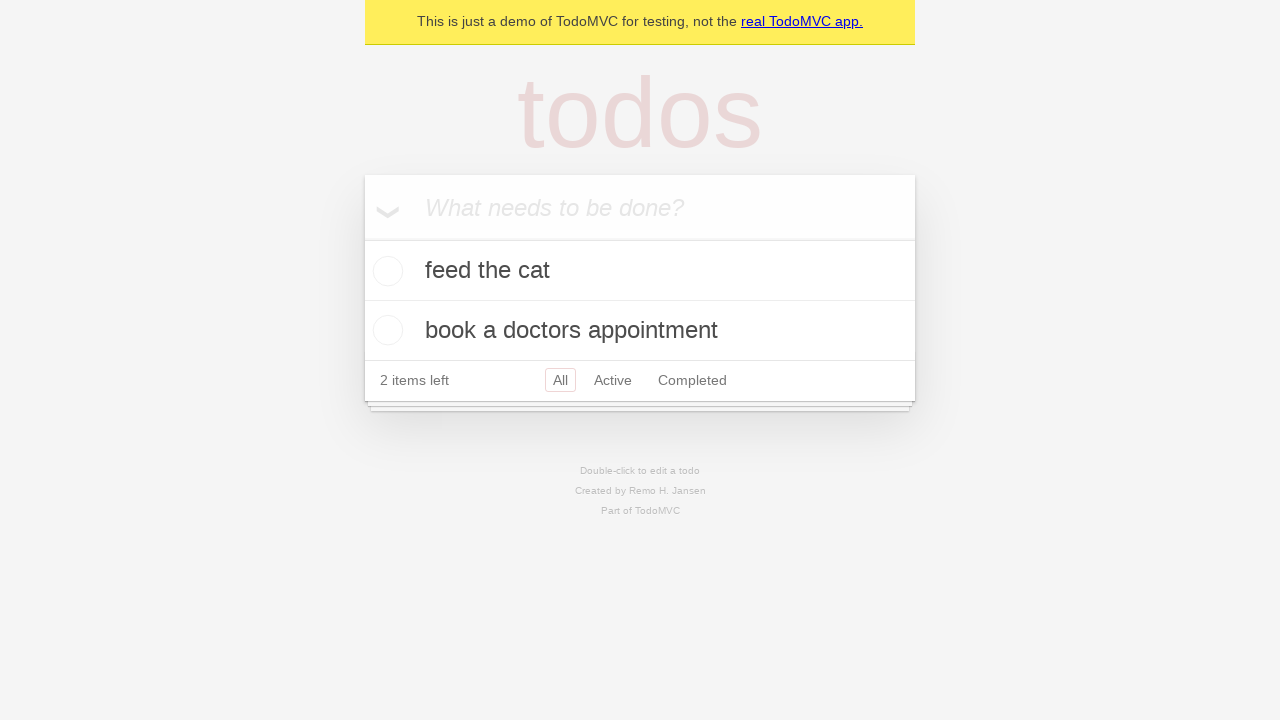